Tests drag and drop functionality on jQuery UI demo page by dragging a draggable element onto a droppable target within an iframe

Starting URL: https://jqueryui.com/droppable/

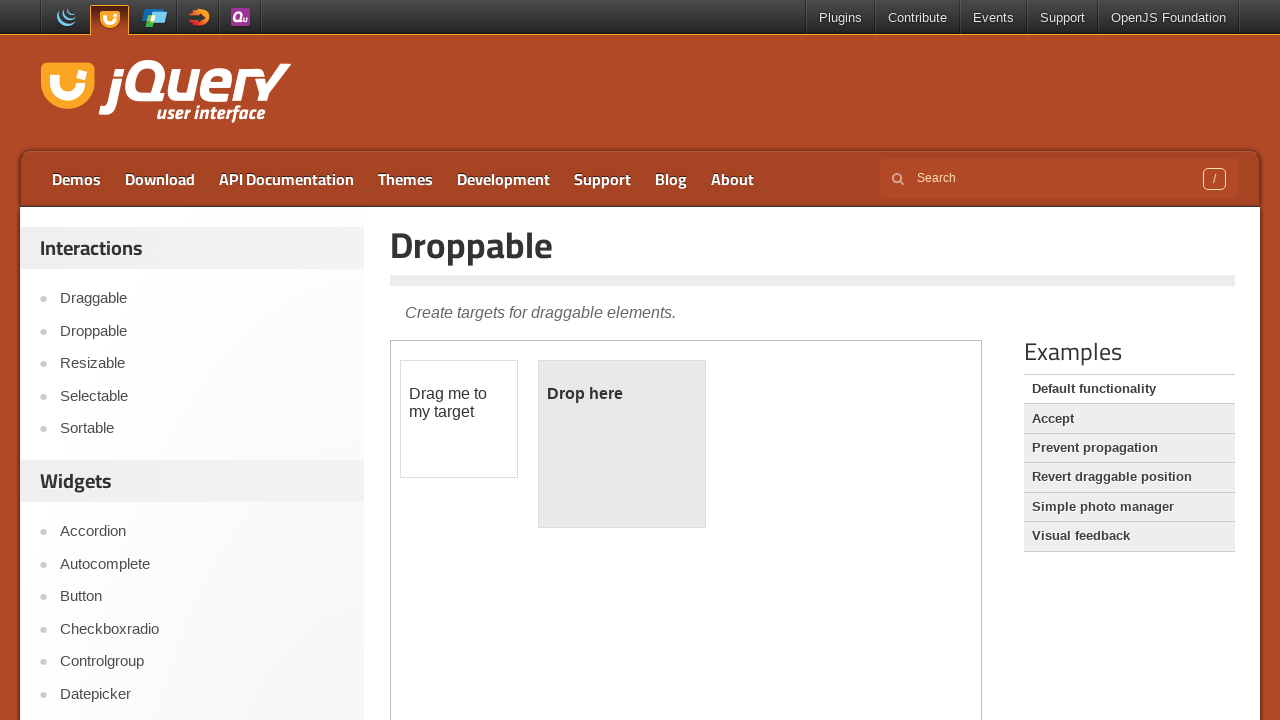

Scrolled down 200px to view the drag and drop demo area
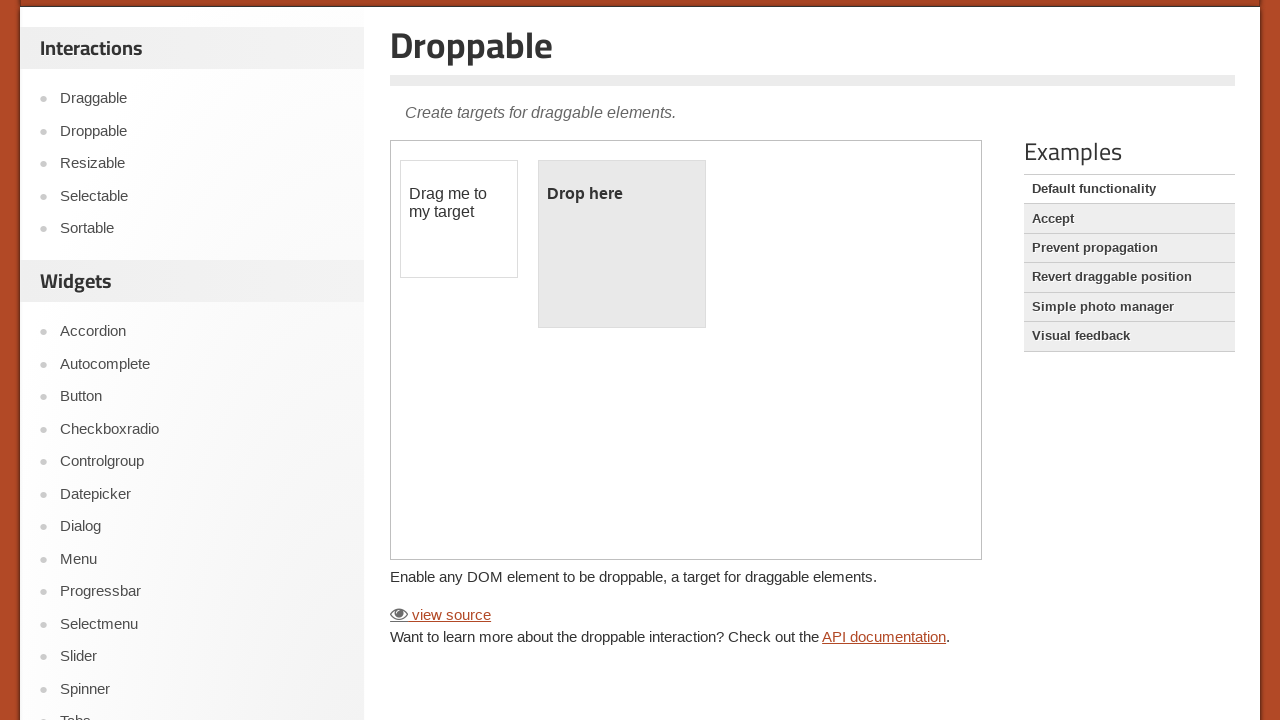

Located and switched to the iframe containing the drag and drop demo
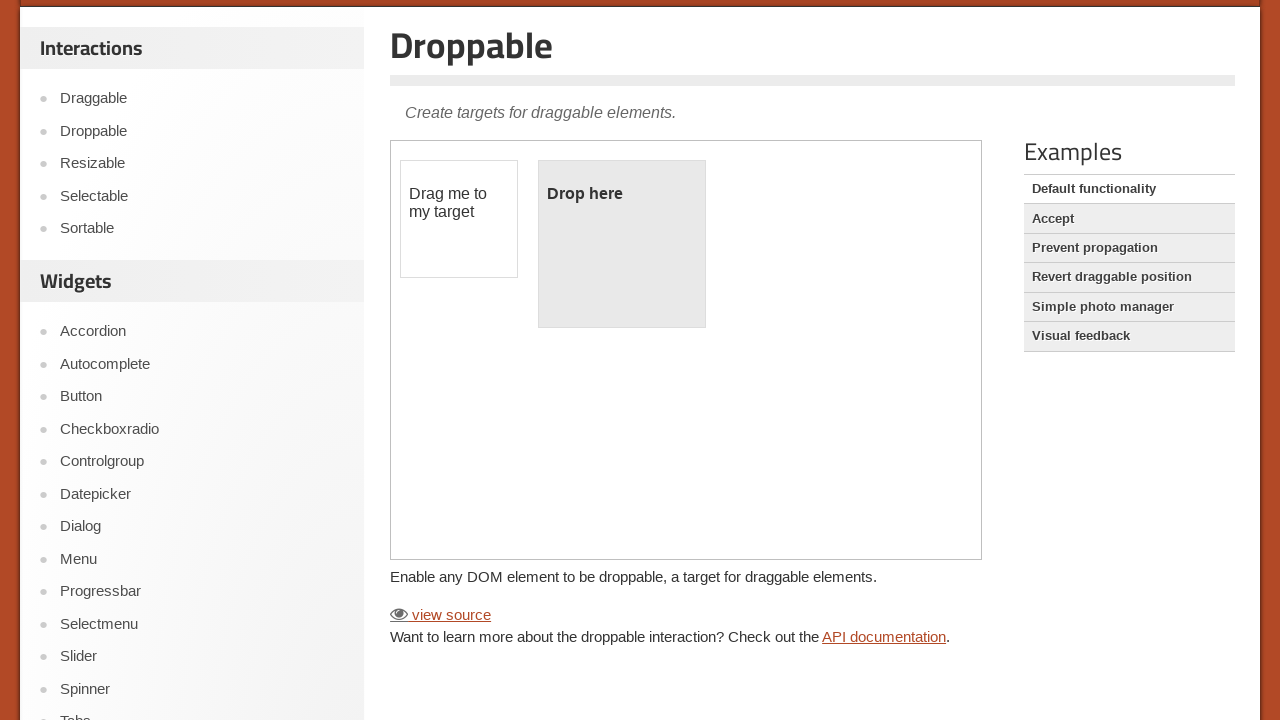

Located the draggable element with ID 'draggable'
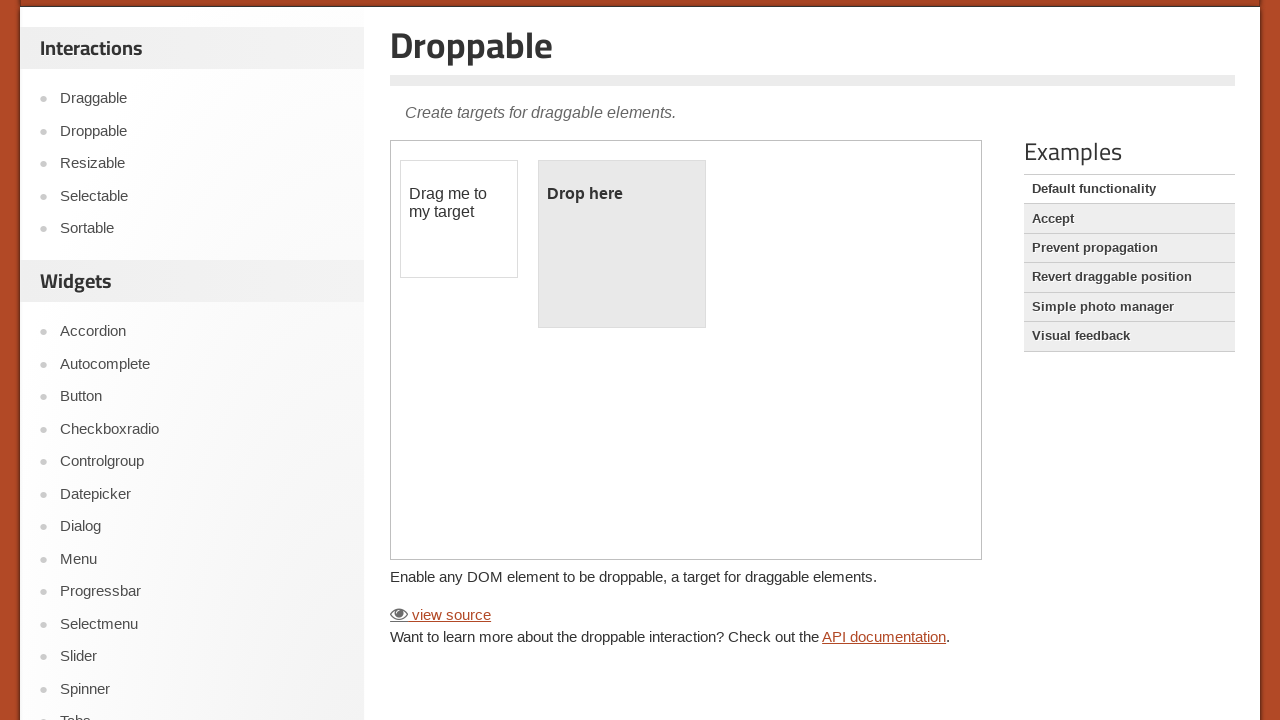

Located the droppable target element with ID 'droppable'
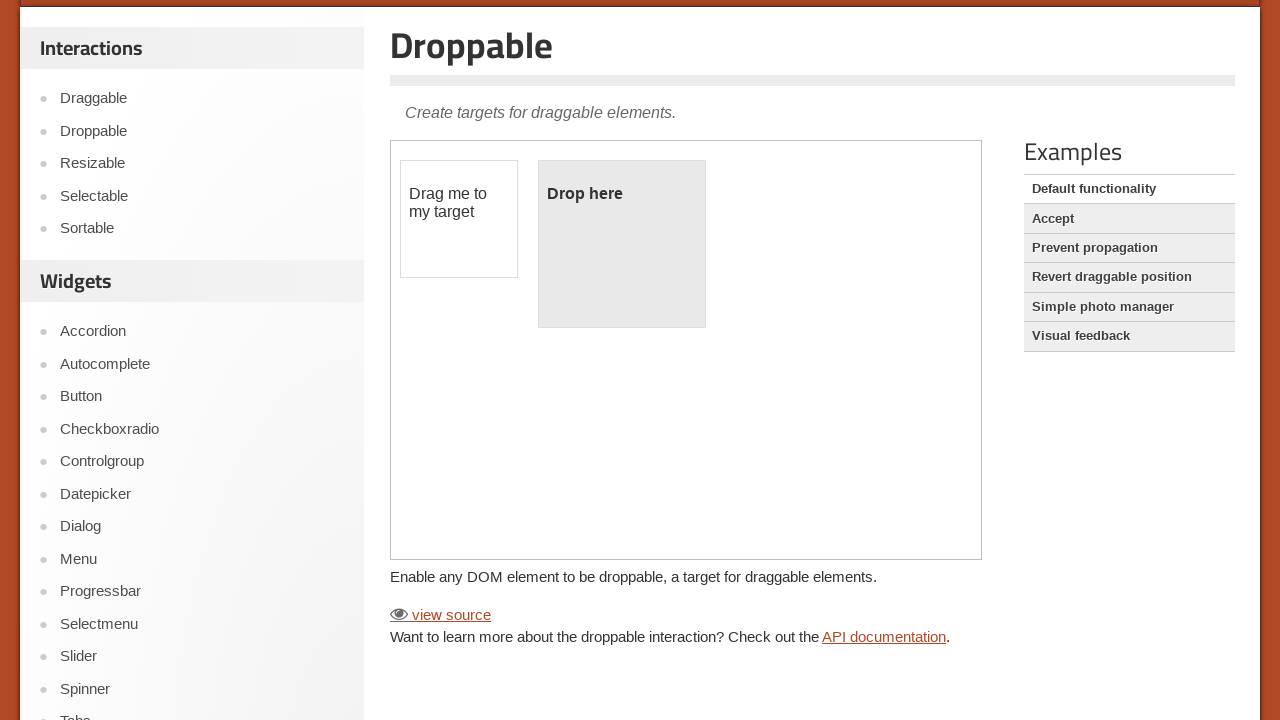

Dragged the draggable element onto the droppable target at (622, 244)
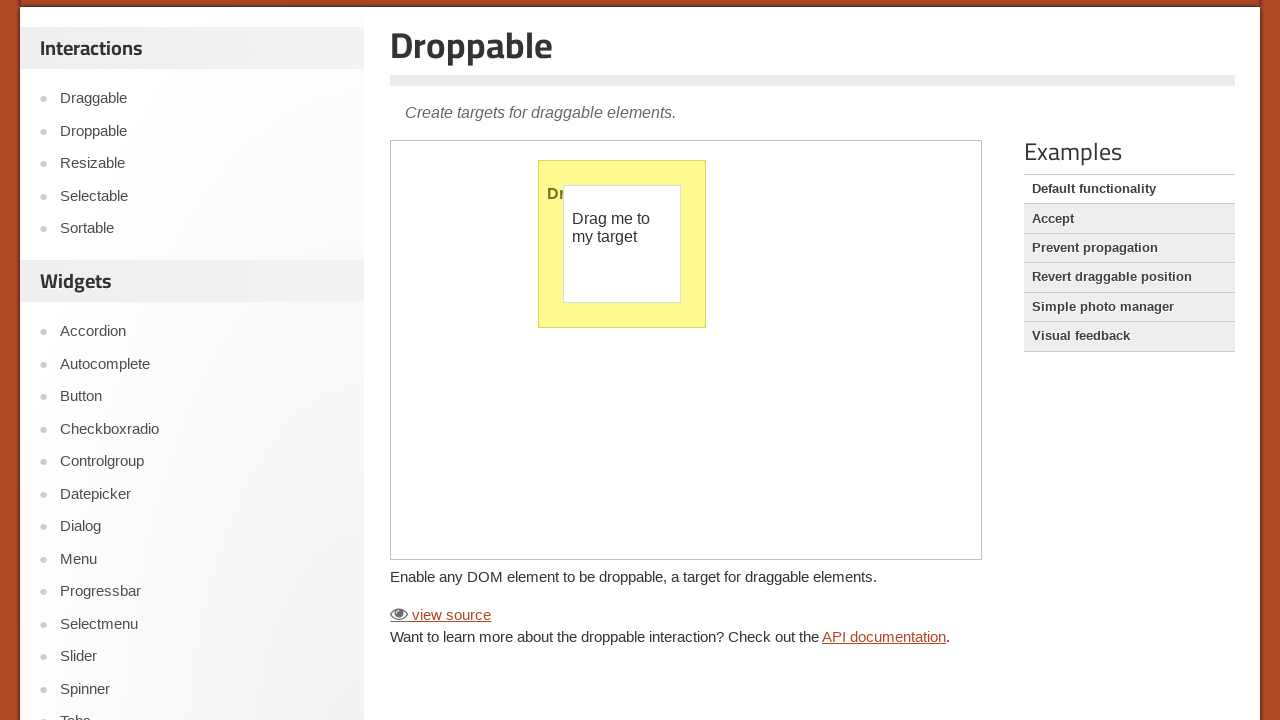

Verified that the droppable element was highlighted, confirming successful drop
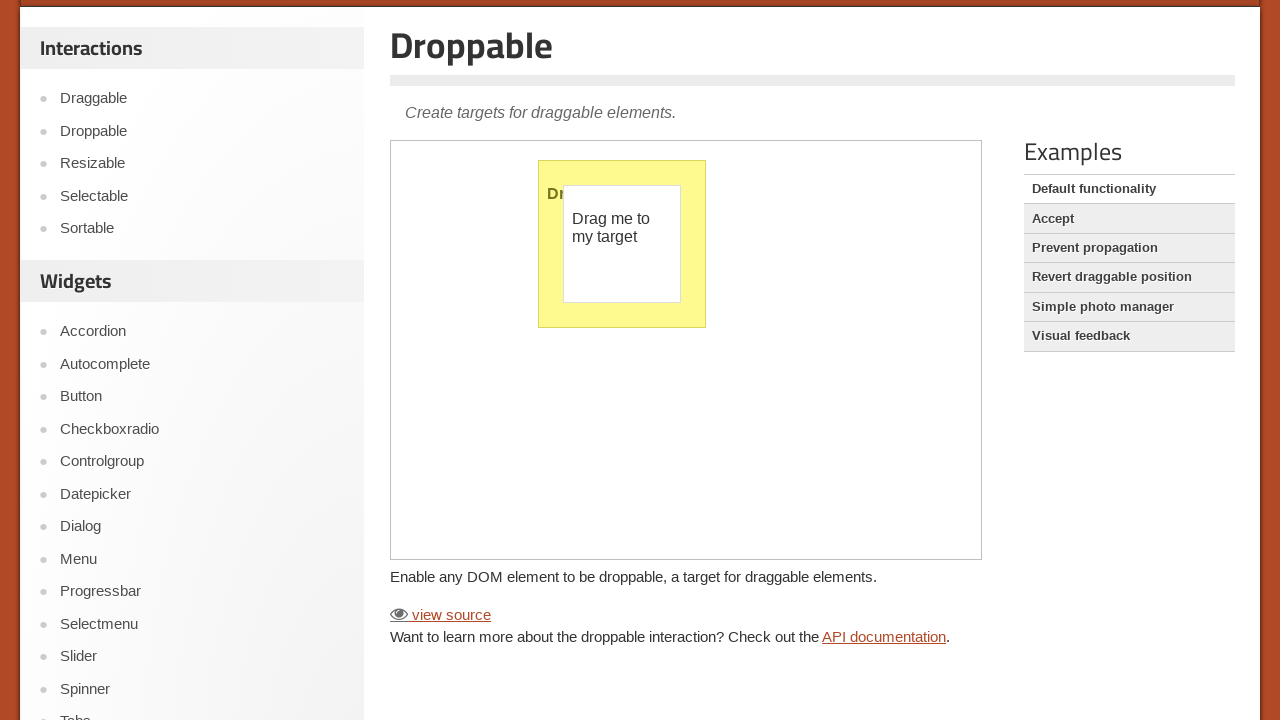

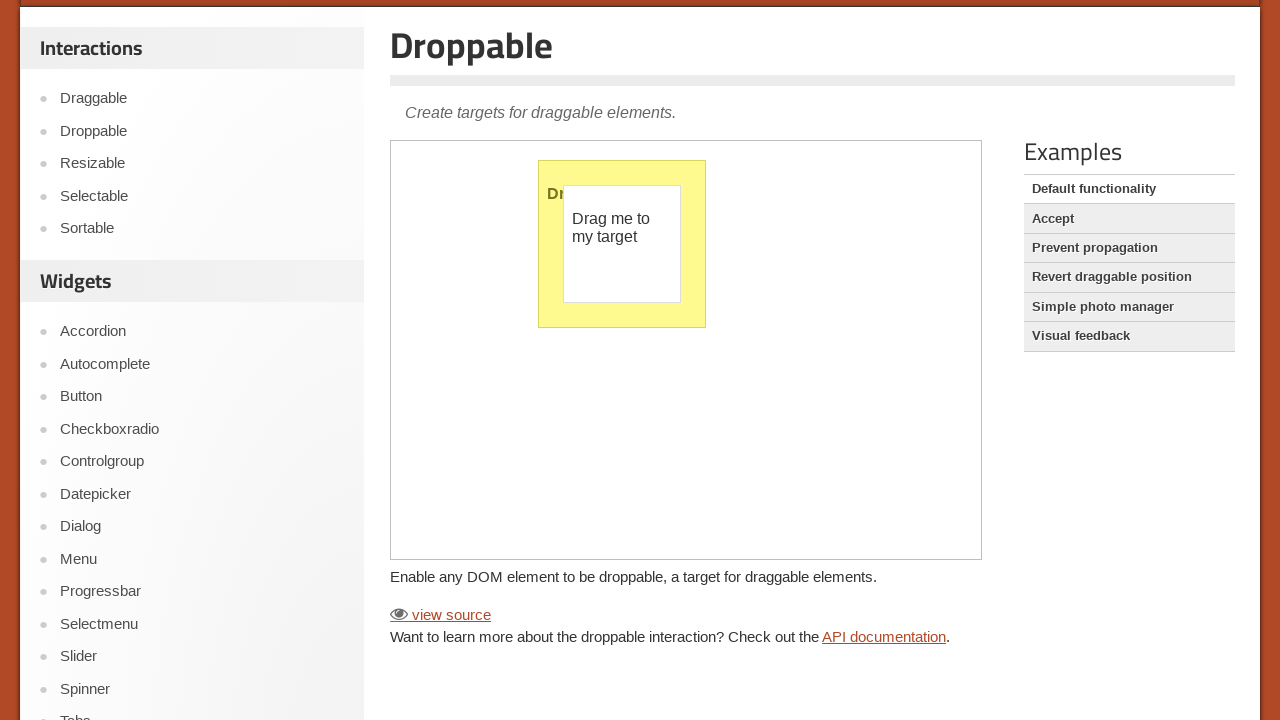